Tests registration form by filling first name, last name, and email fields, then submitting the form

Starting URL: http://suninjuly.github.io/registration1.html

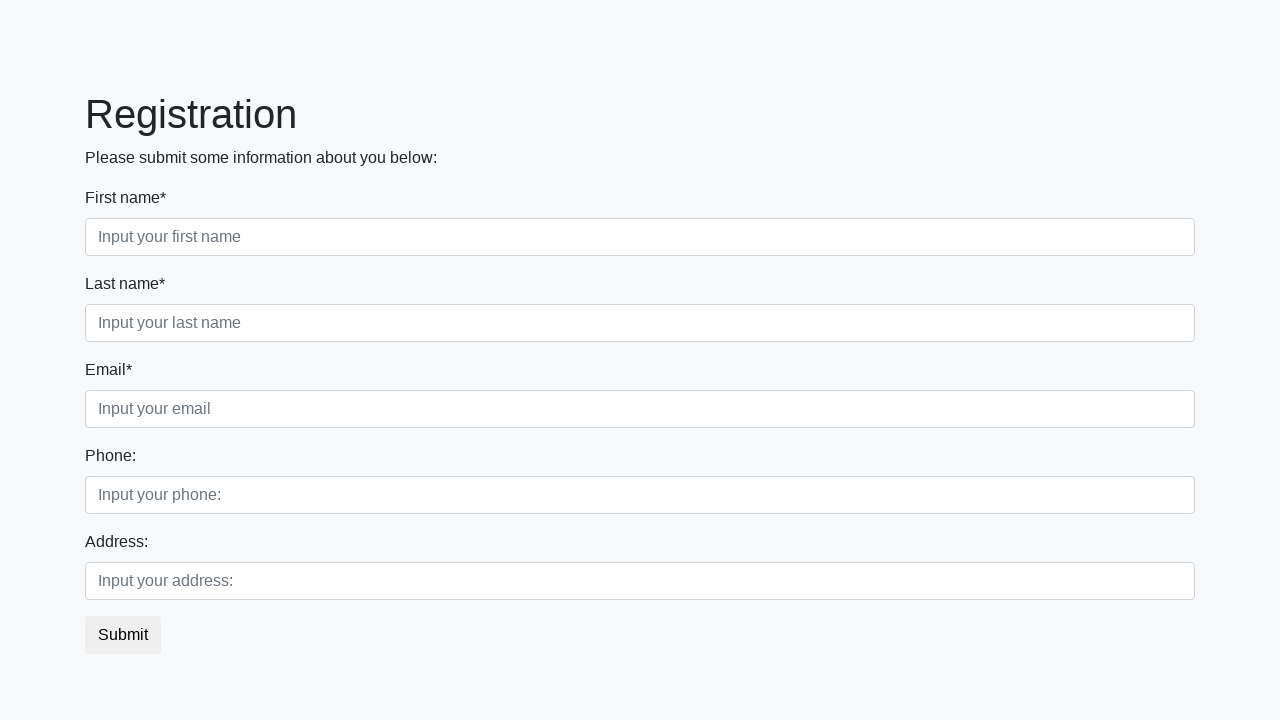

Filled first name field with 'John' on .first_block .first_class input.first
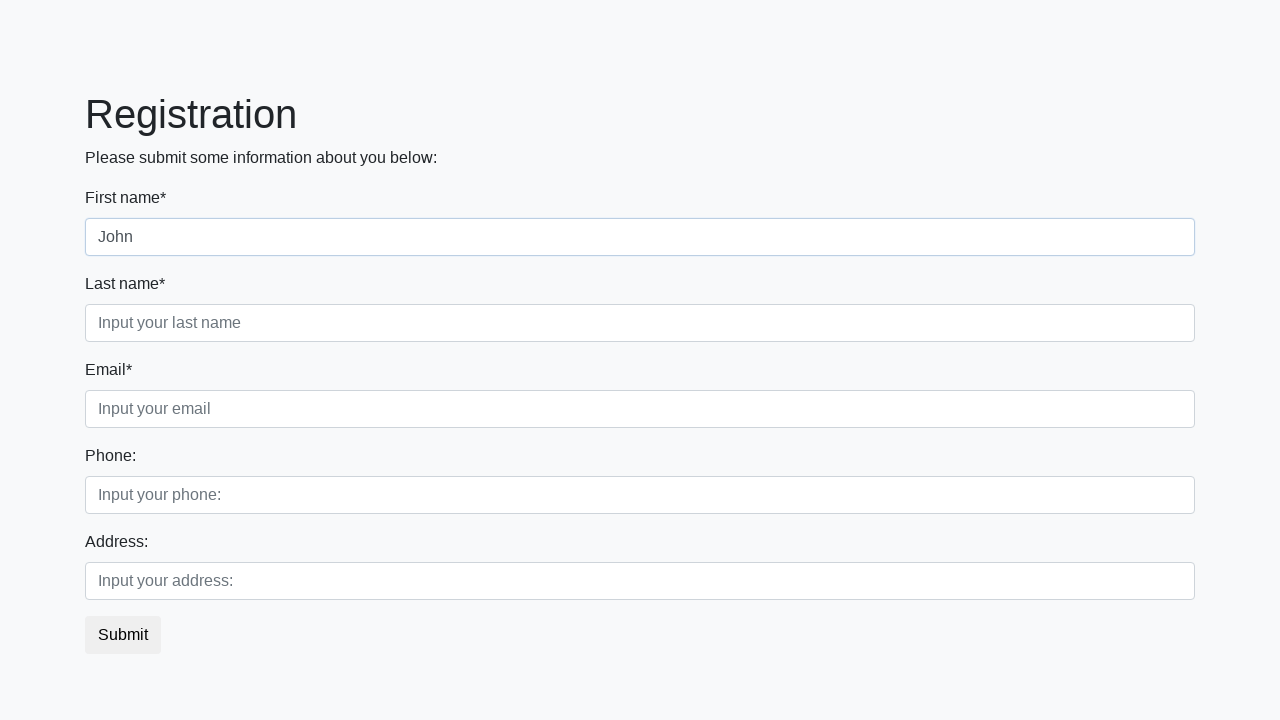

Filled last name field with 'Doe' on .first_block .second_class input.second
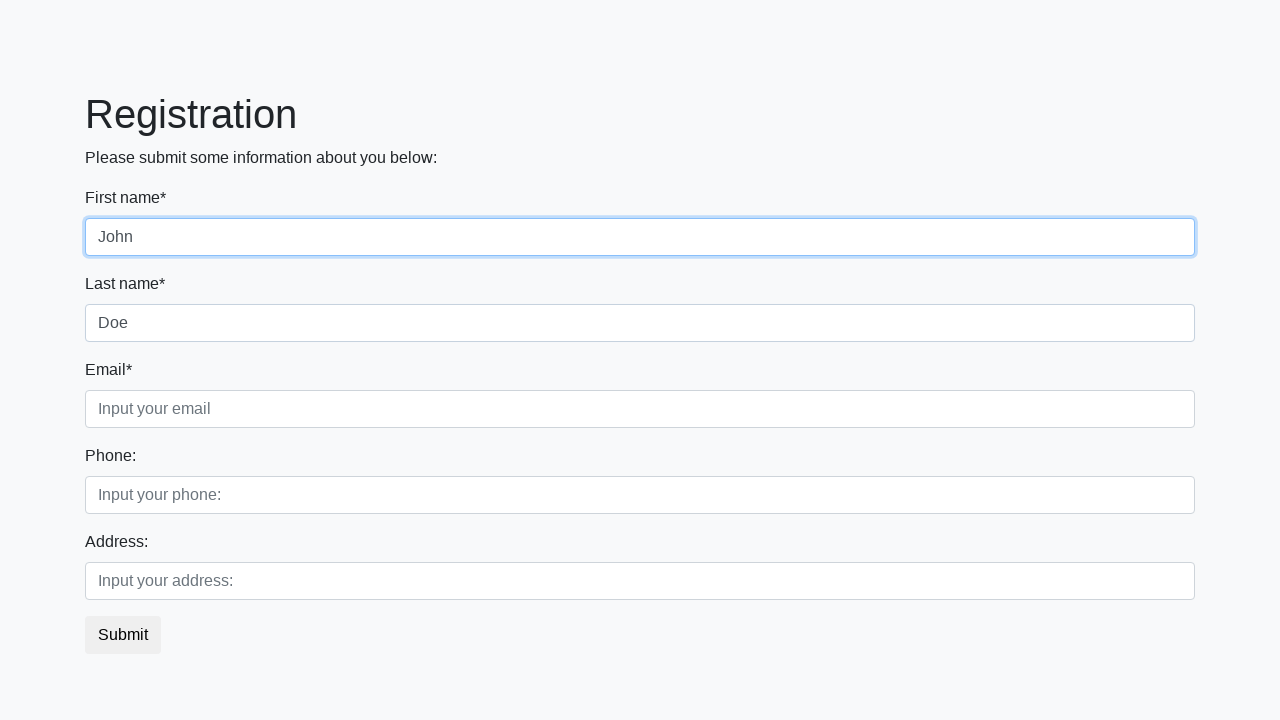

Filled email field with 'mail@mail.ru' on .first_block .third_class input.third
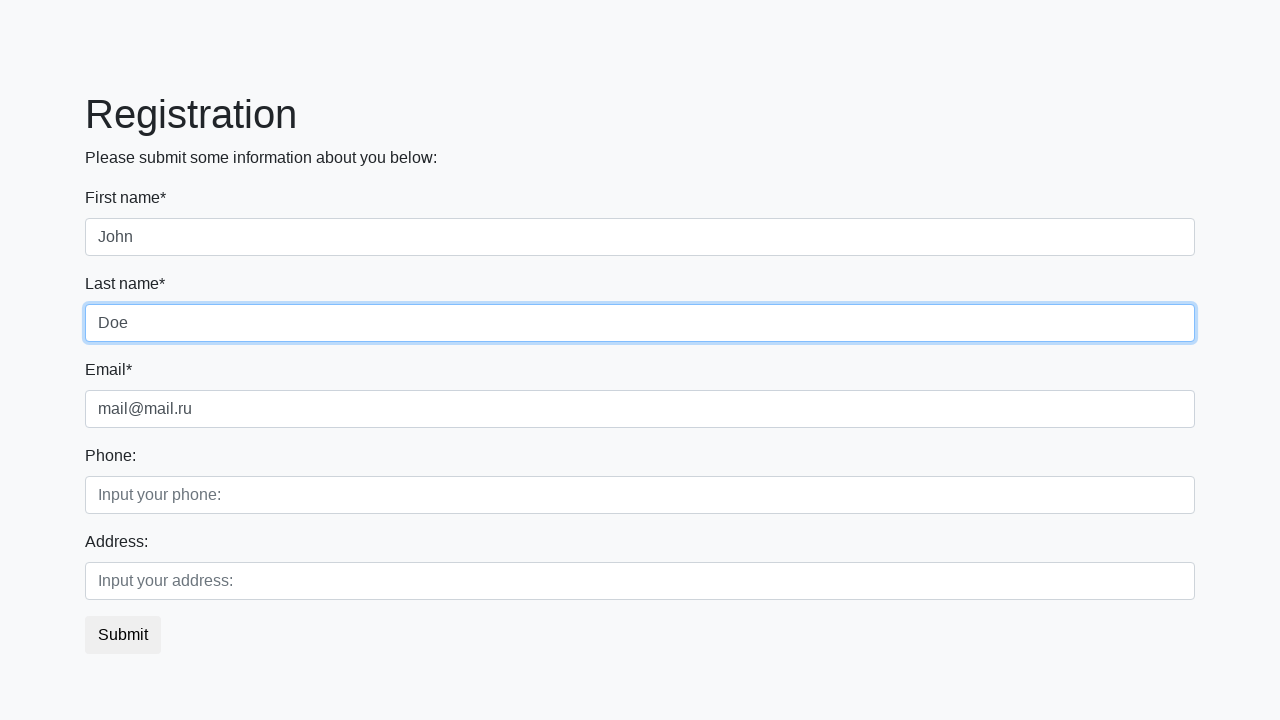

Clicked submit button to register at (123, 635) on button.btn
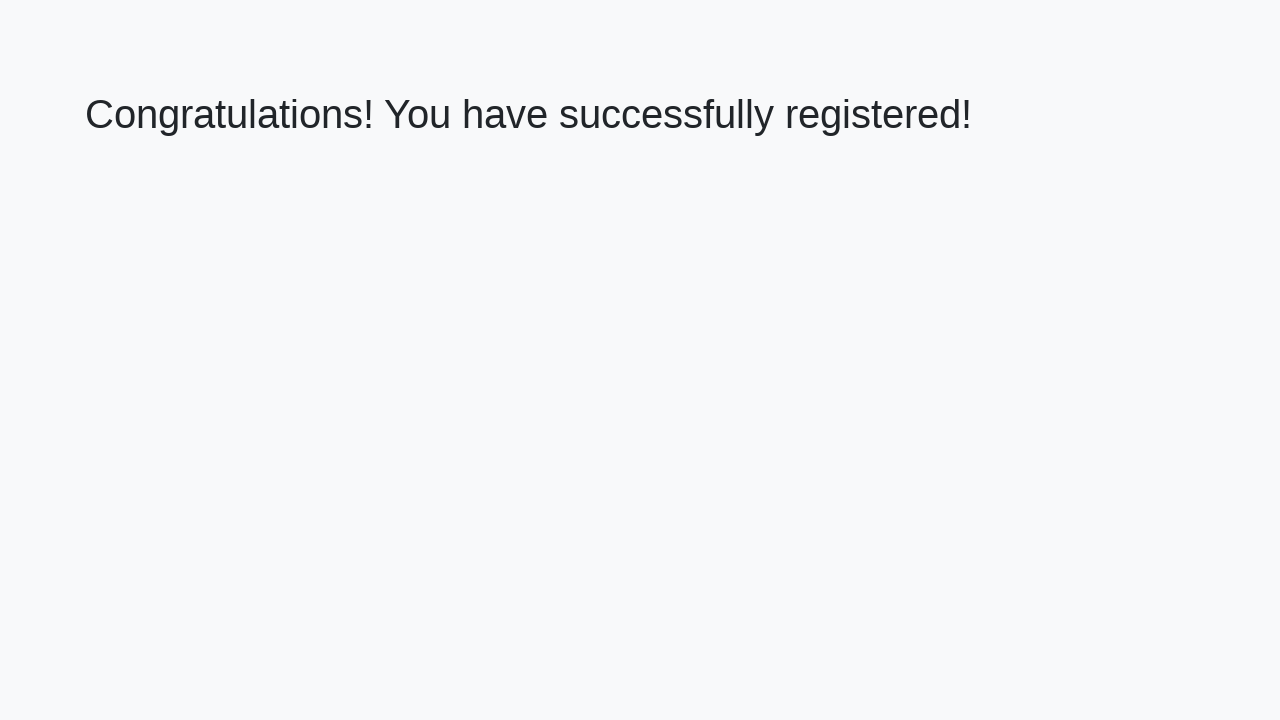

Registration form submitted successfully, success message appeared
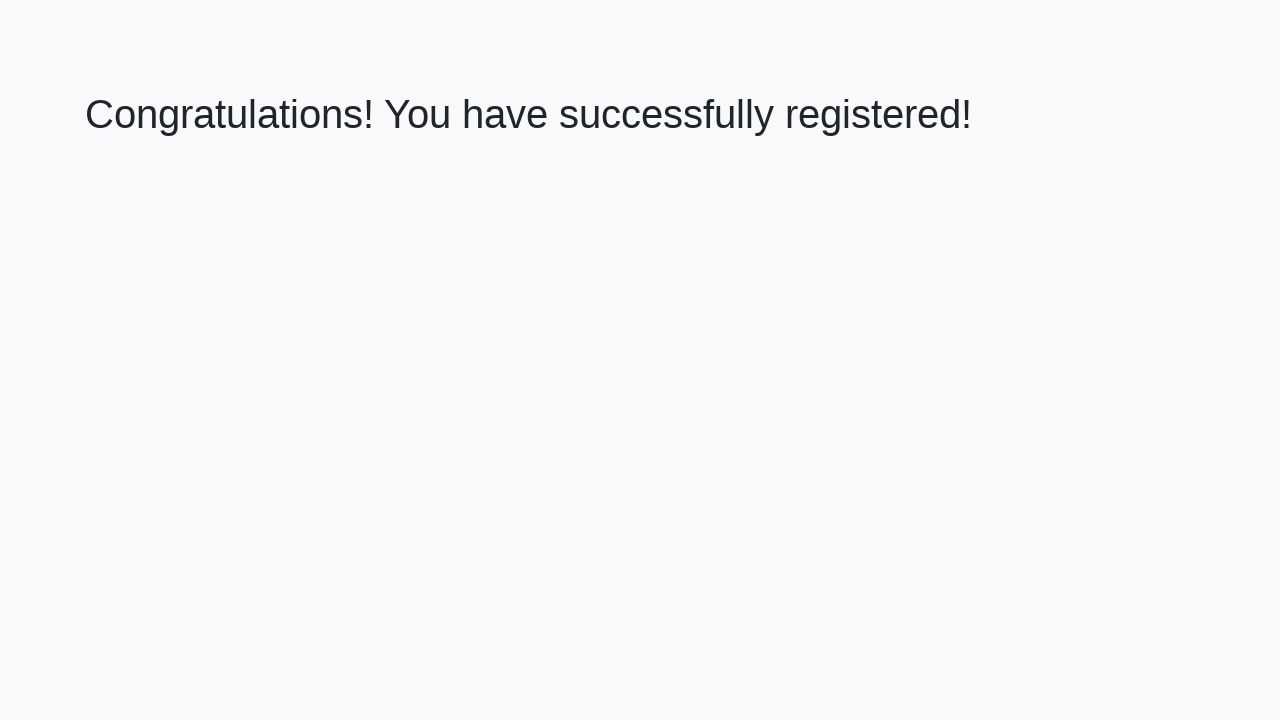

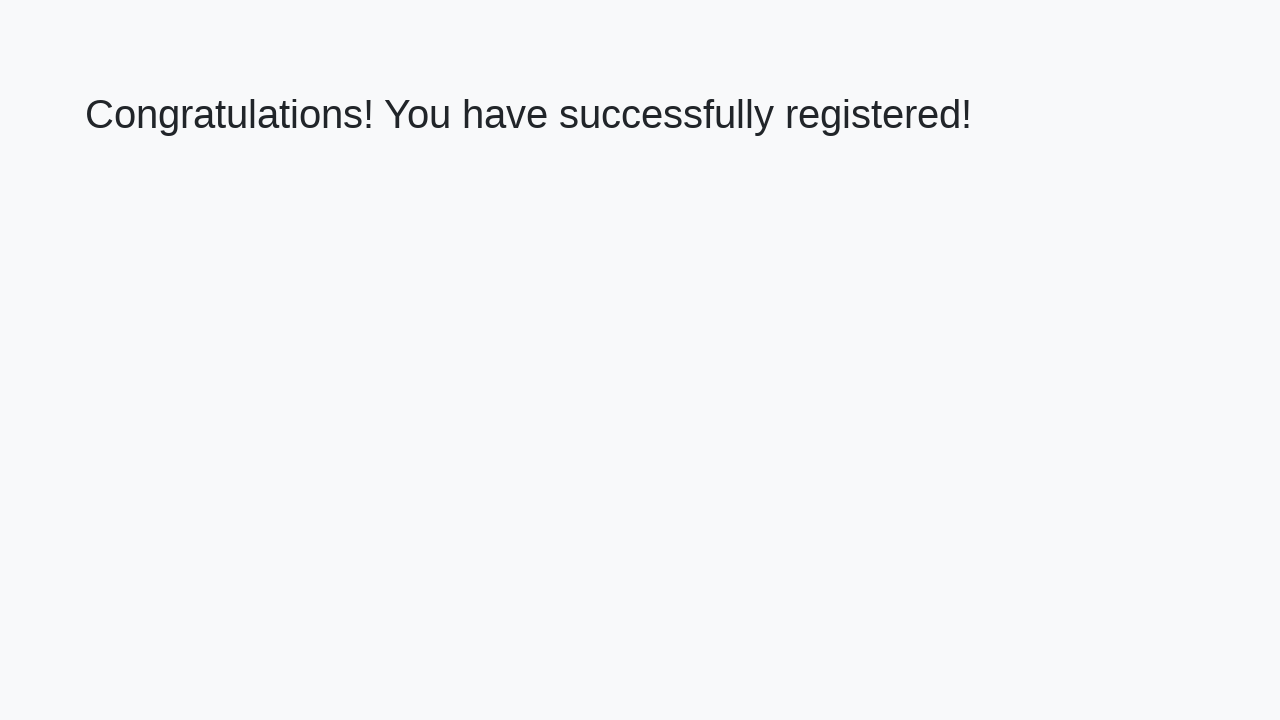